Tests finding links within a specific footer section and opening each link in a new tab using keyboard shortcuts

Starting URL: http://qaclickacademy.com/practice.php

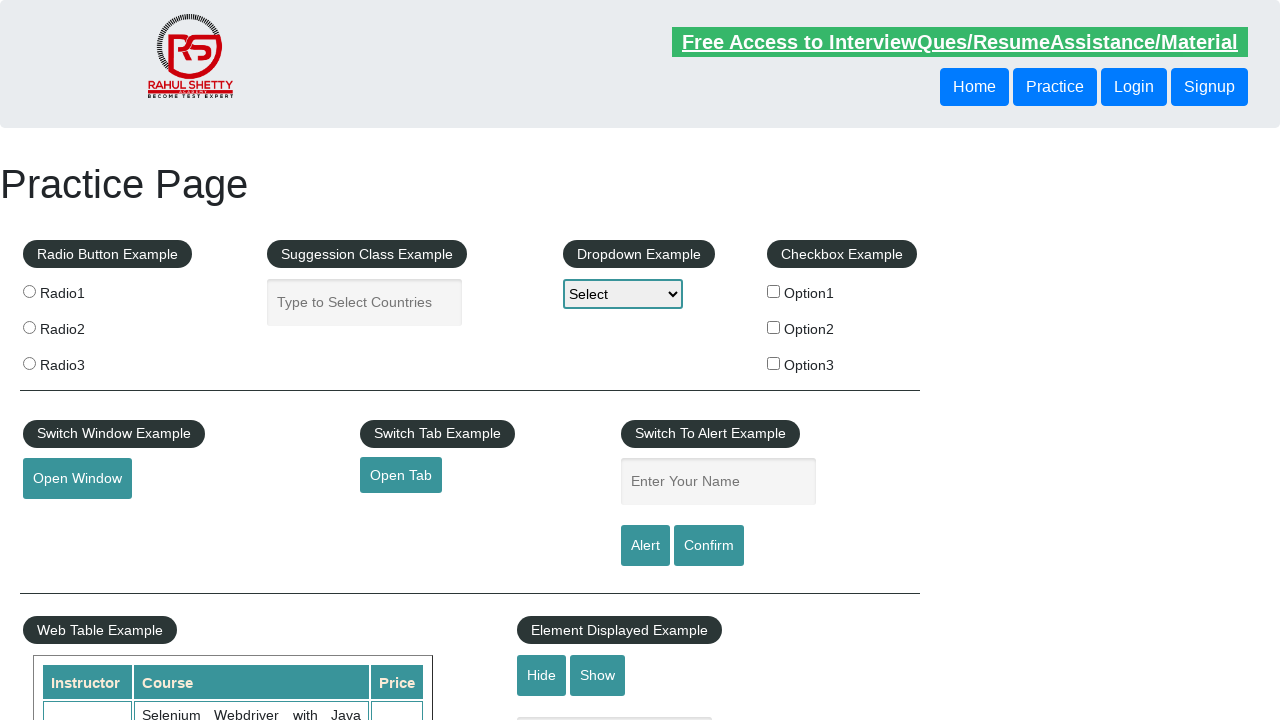

Retrieved all links on the page
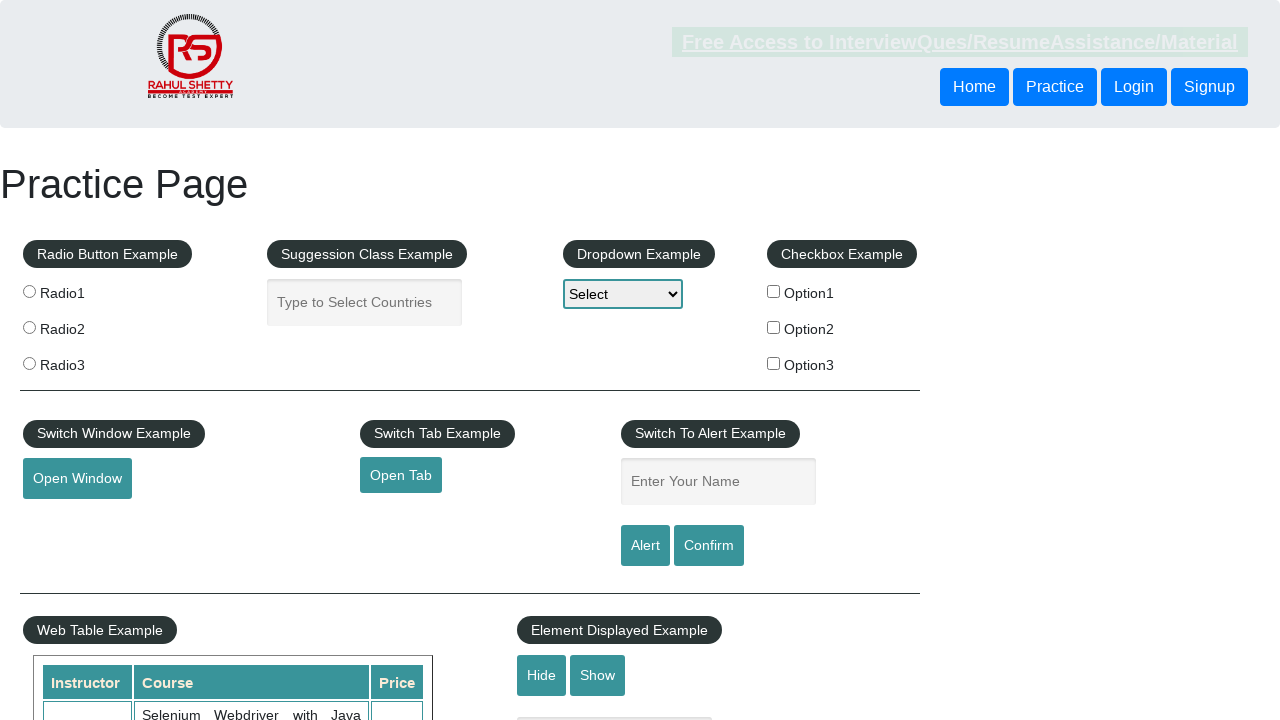

Located footer section with ID 'gf-BIG'
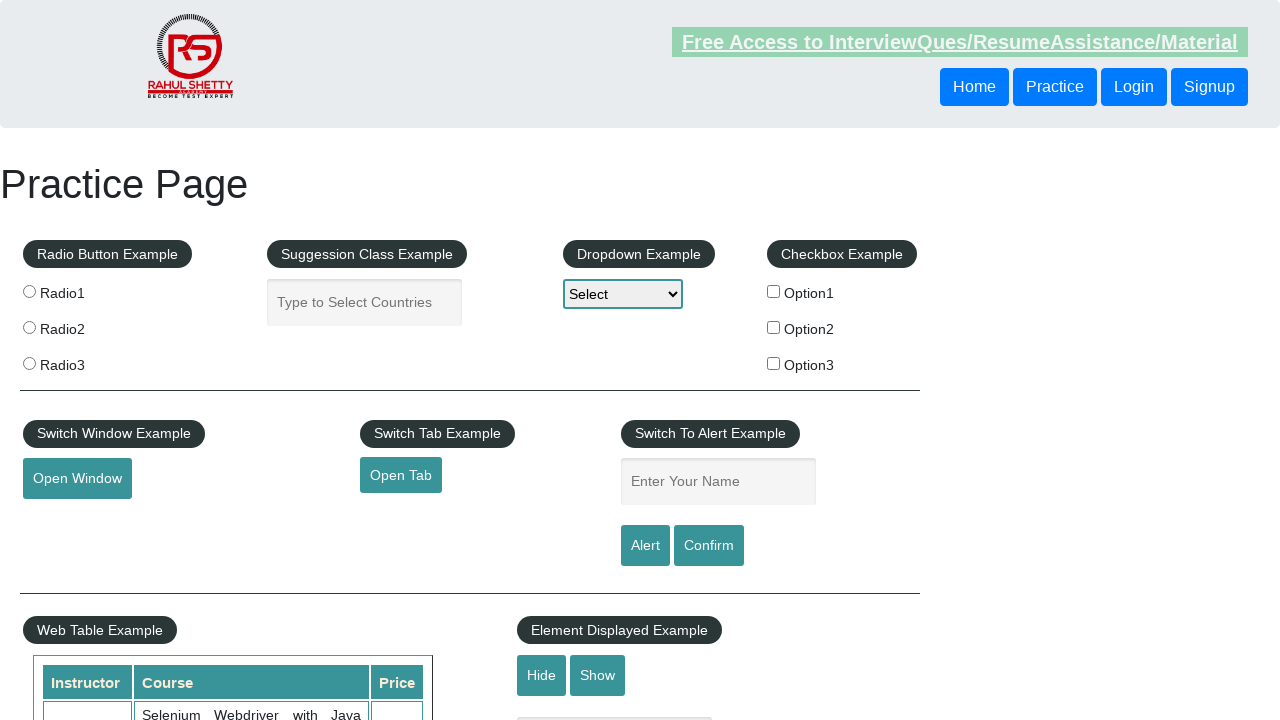

Retrieved all links within footer section
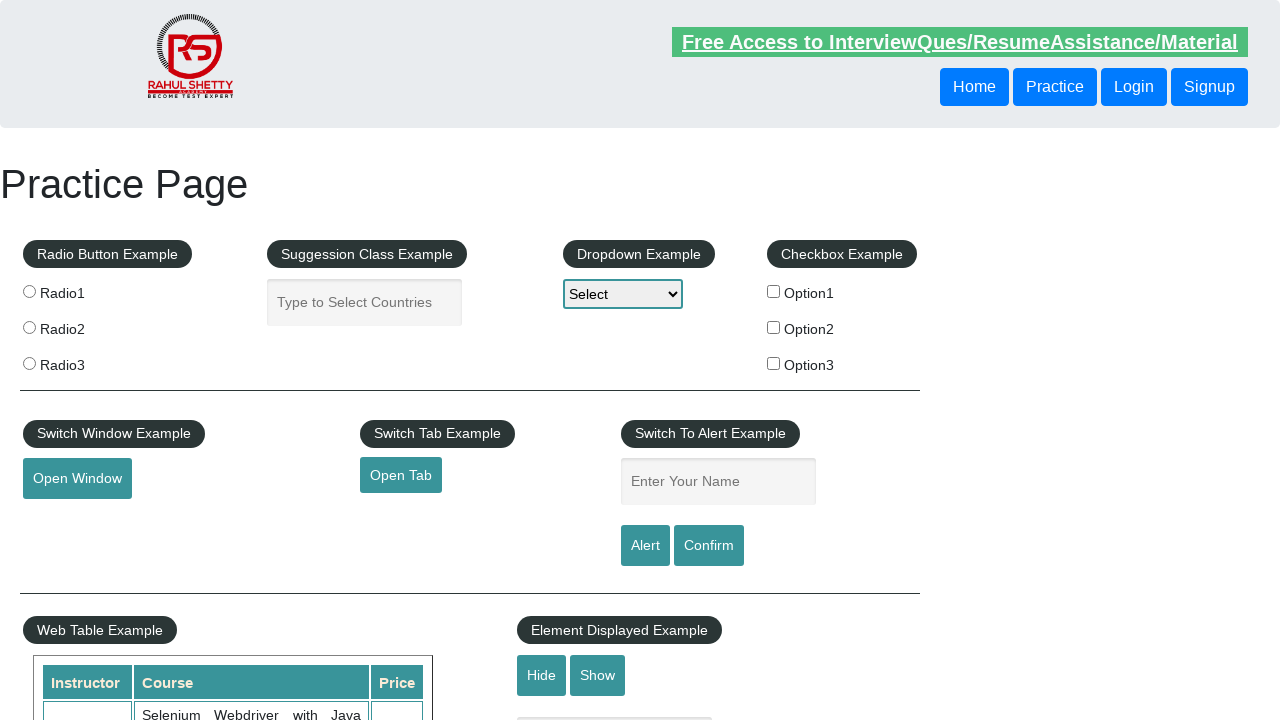

Located first column in footer using XPath
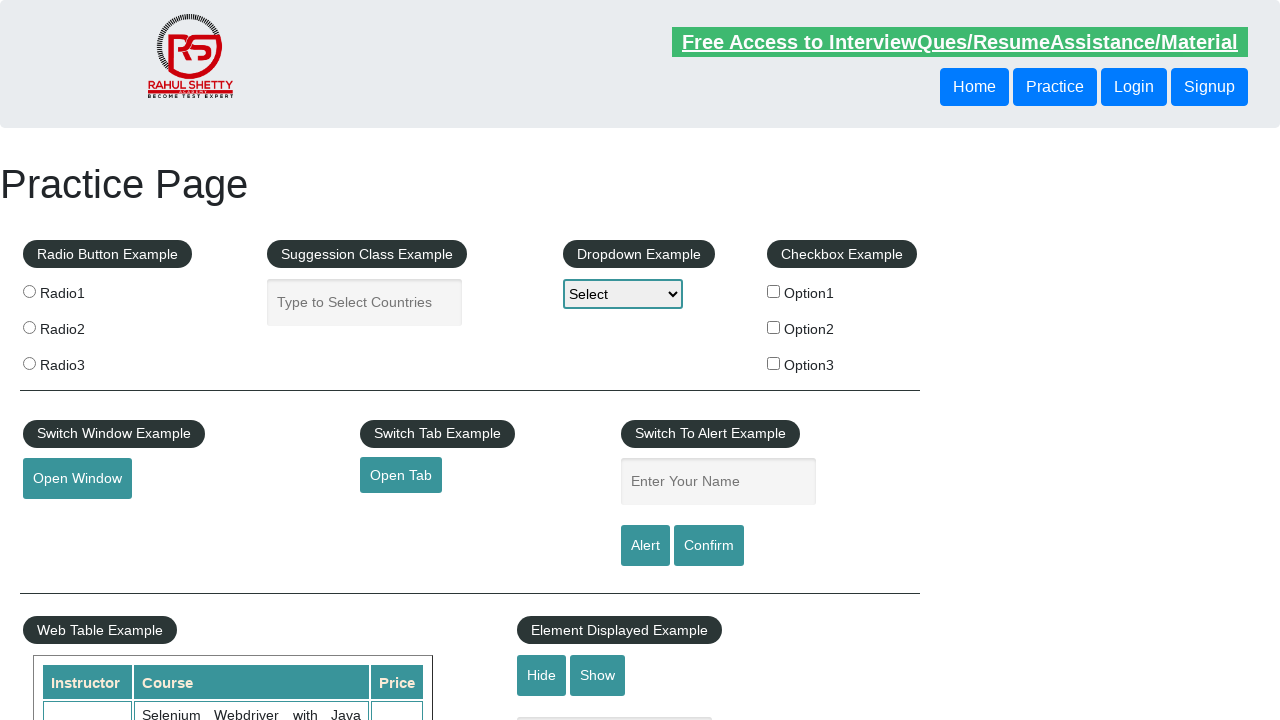

Retrieved all links within footer column
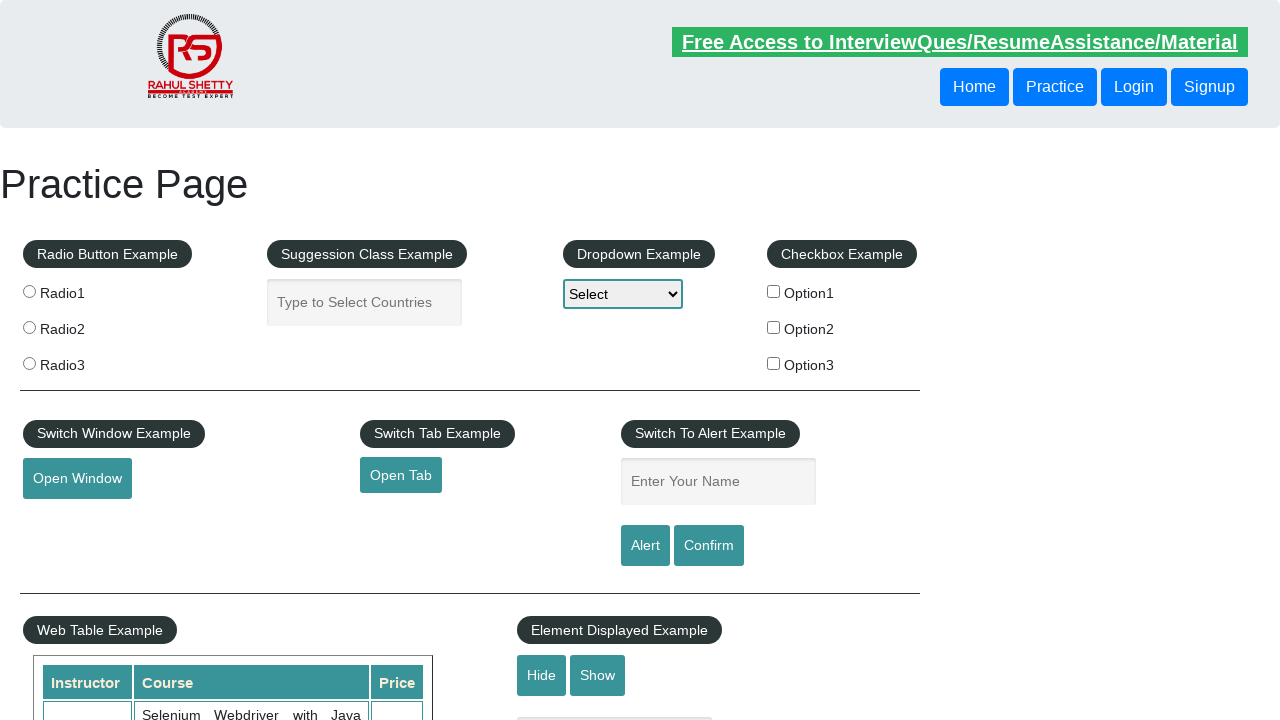

Retrieved link at index 0 from footer column
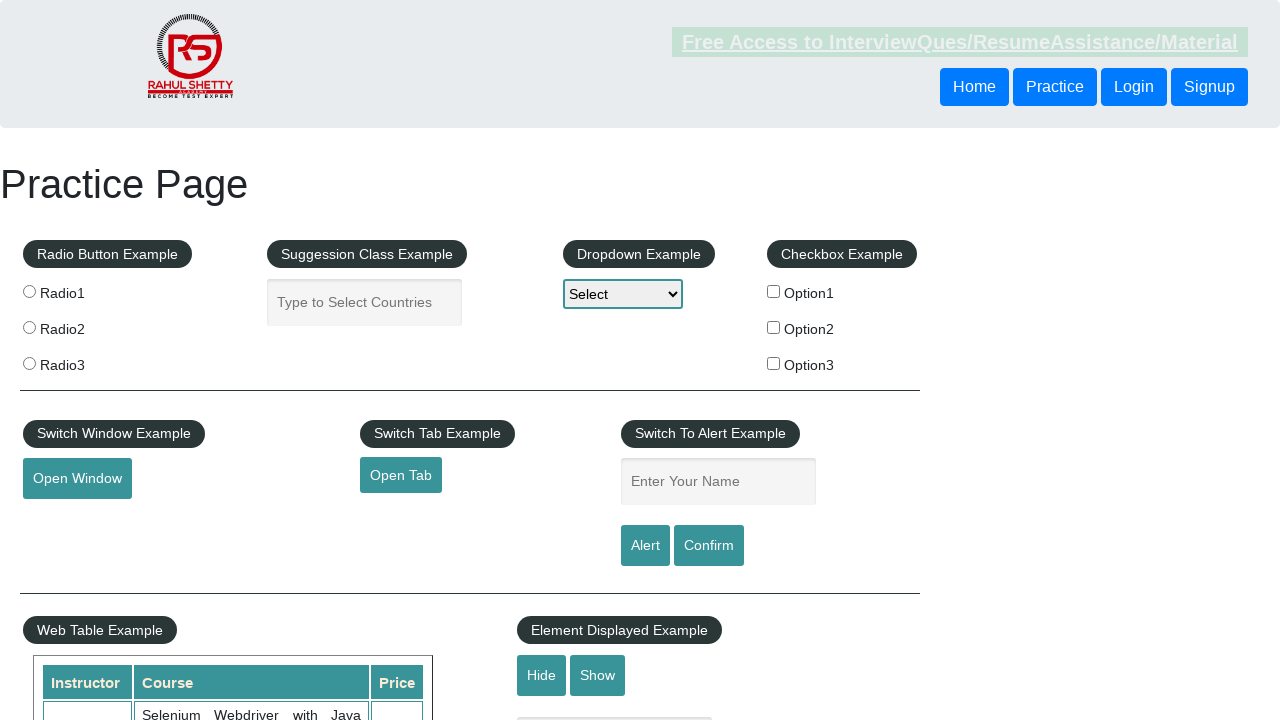

Opened link 0 in new tab using Ctrl+Click at (157, 482) on #gf-BIG >> xpath=//table/tbody/tr/td[1]/ul >> a >> nth=0
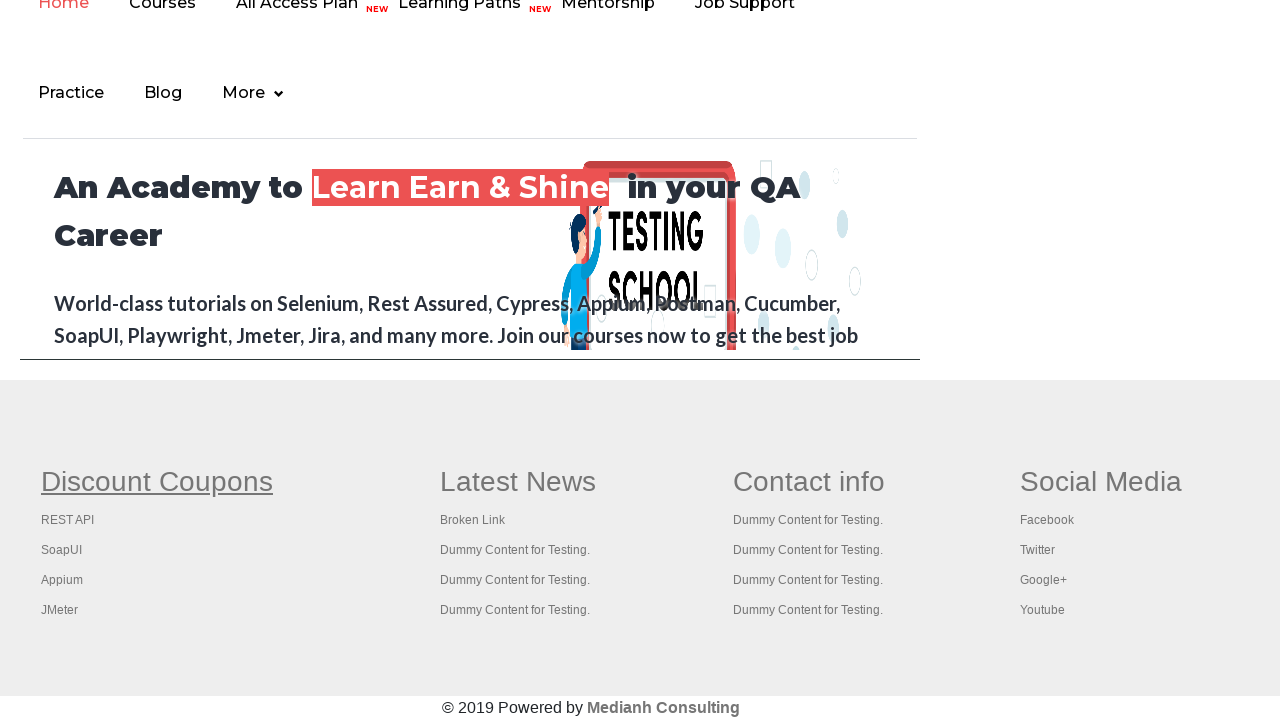

Retrieved link at index 1 from footer column
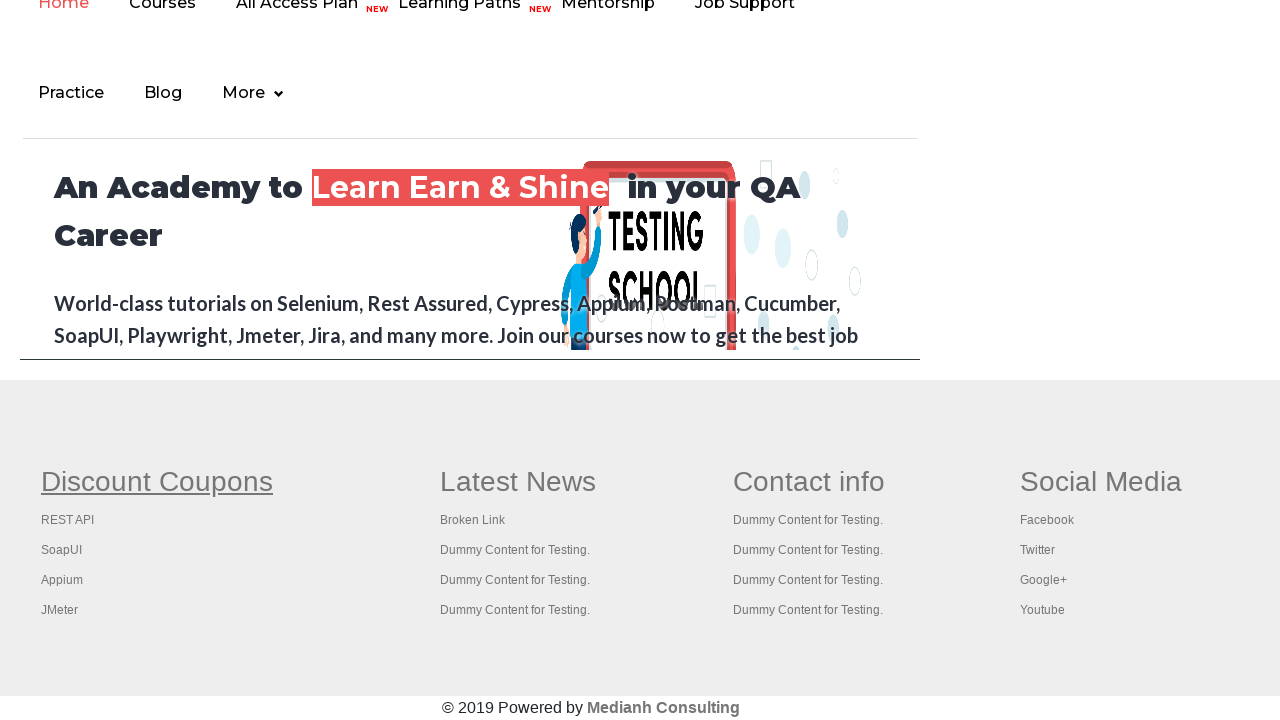

Opened link 1 in new tab using Ctrl+Click at (68, 520) on #gf-BIG >> xpath=//table/tbody/tr/td[1]/ul >> a >> nth=1
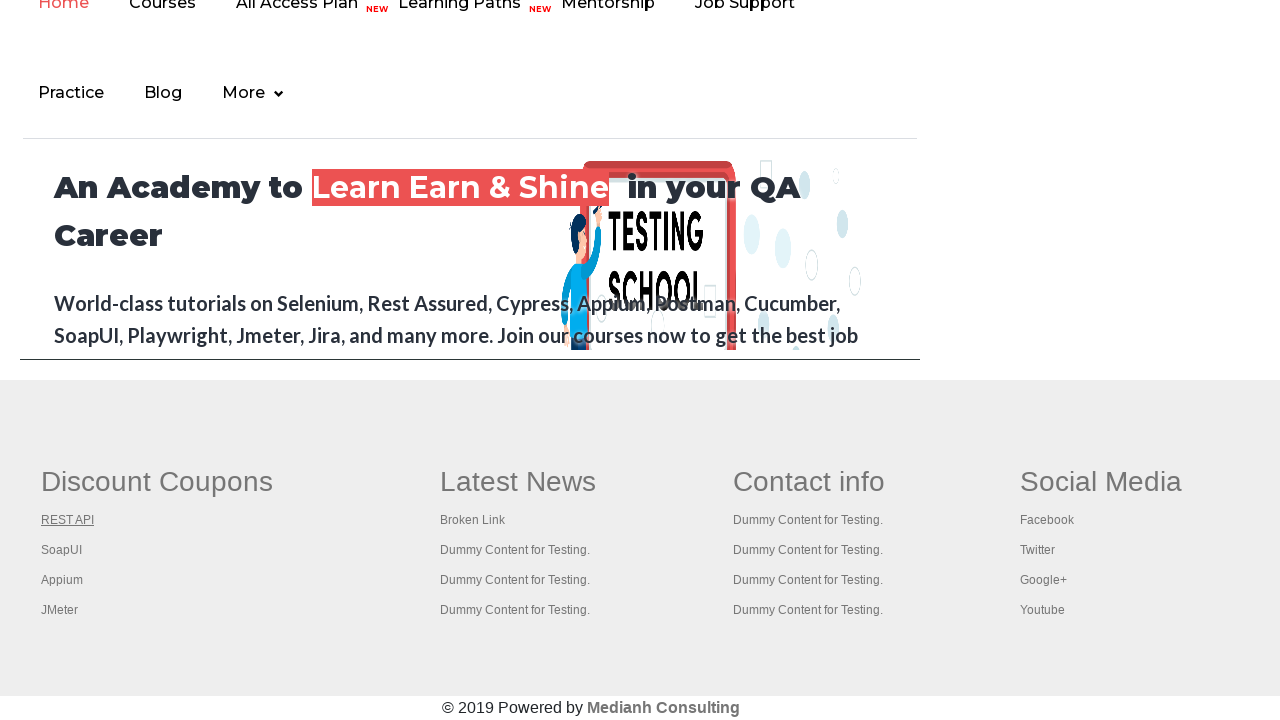

Retrieved link at index 2 from footer column
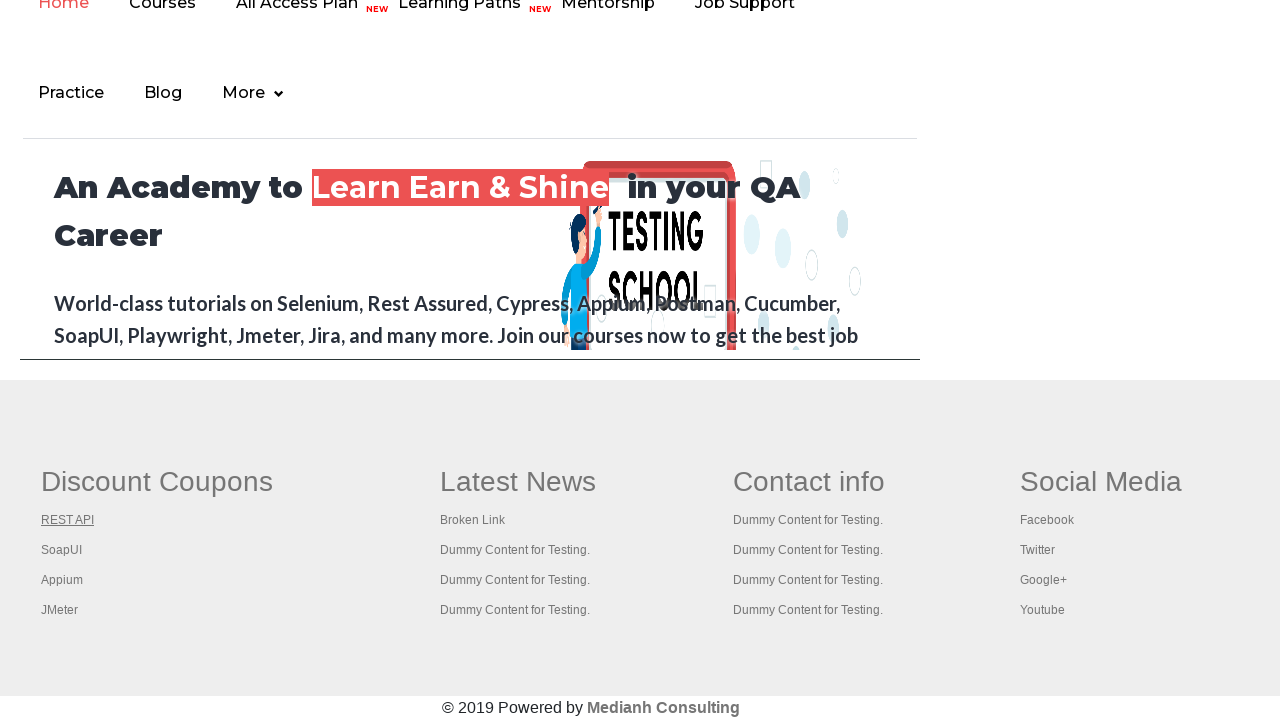

Opened link 2 in new tab using Ctrl+Click at (62, 550) on #gf-BIG >> xpath=//table/tbody/tr/td[1]/ul >> a >> nth=2
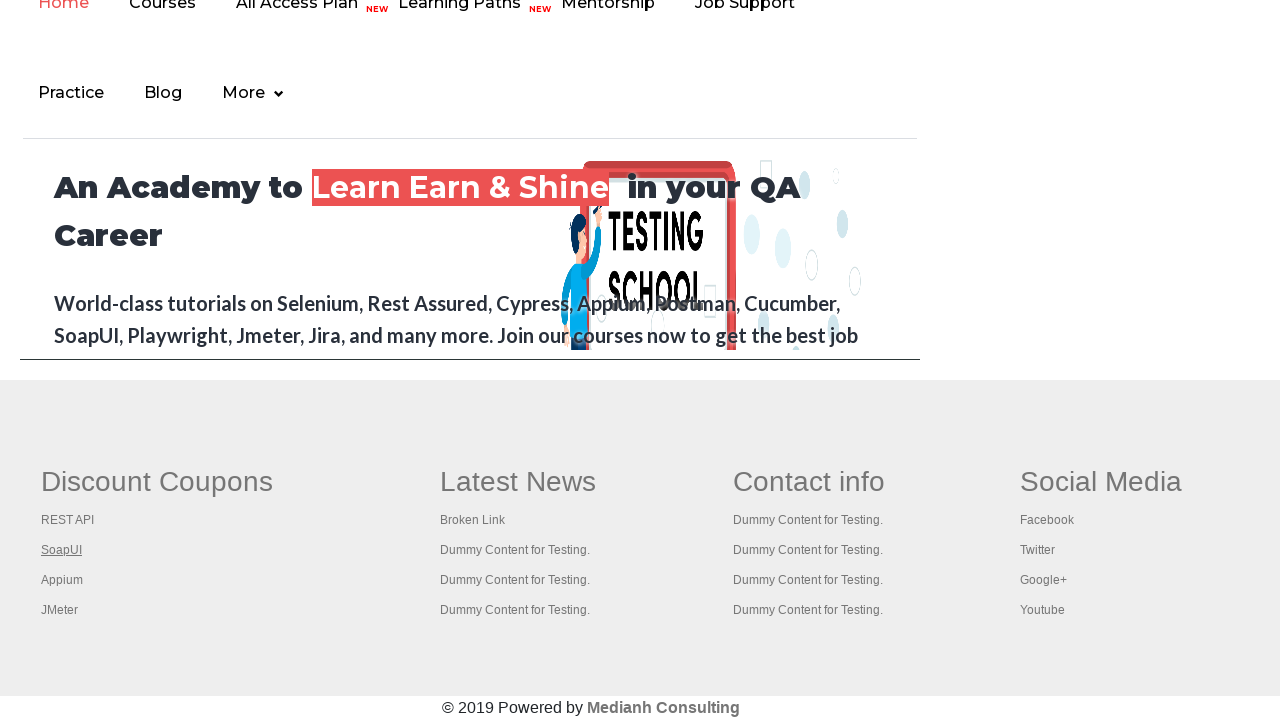

Retrieved link at index 3 from footer column
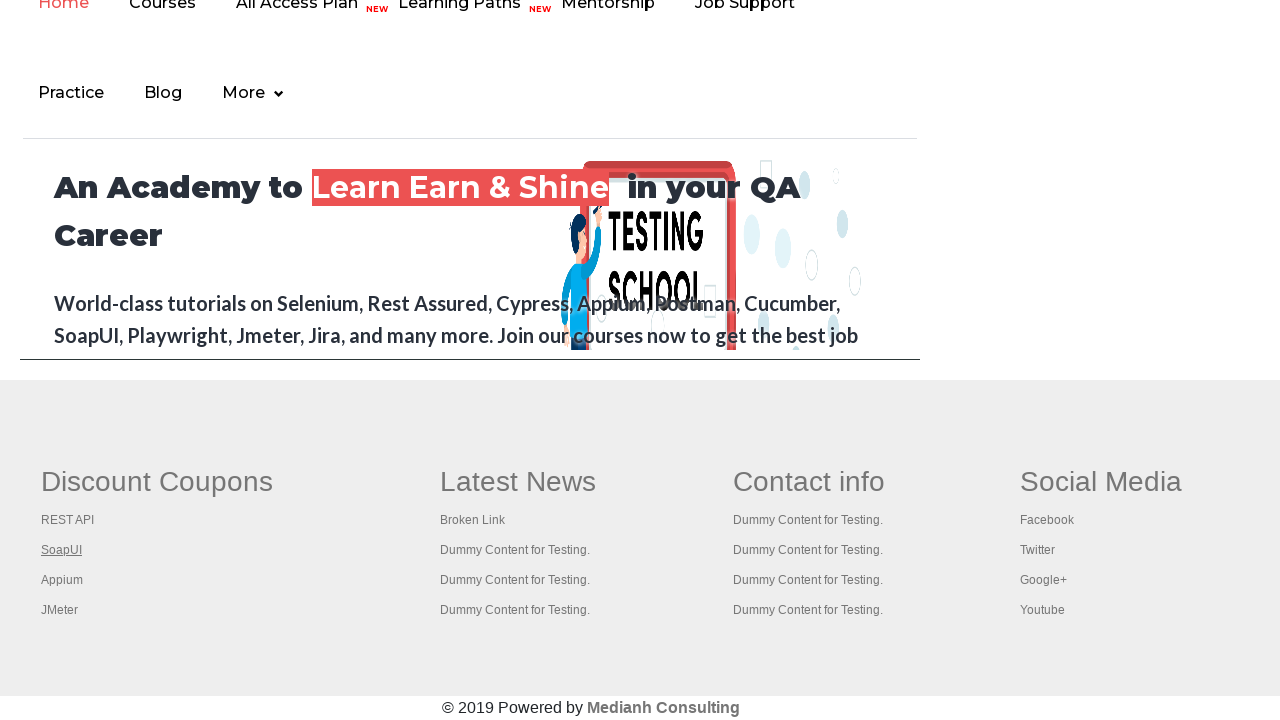

Opened link 3 in new tab using Ctrl+Click at (62, 580) on #gf-BIG >> xpath=//table/tbody/tr/td[1]/ul >> a >> nth=3
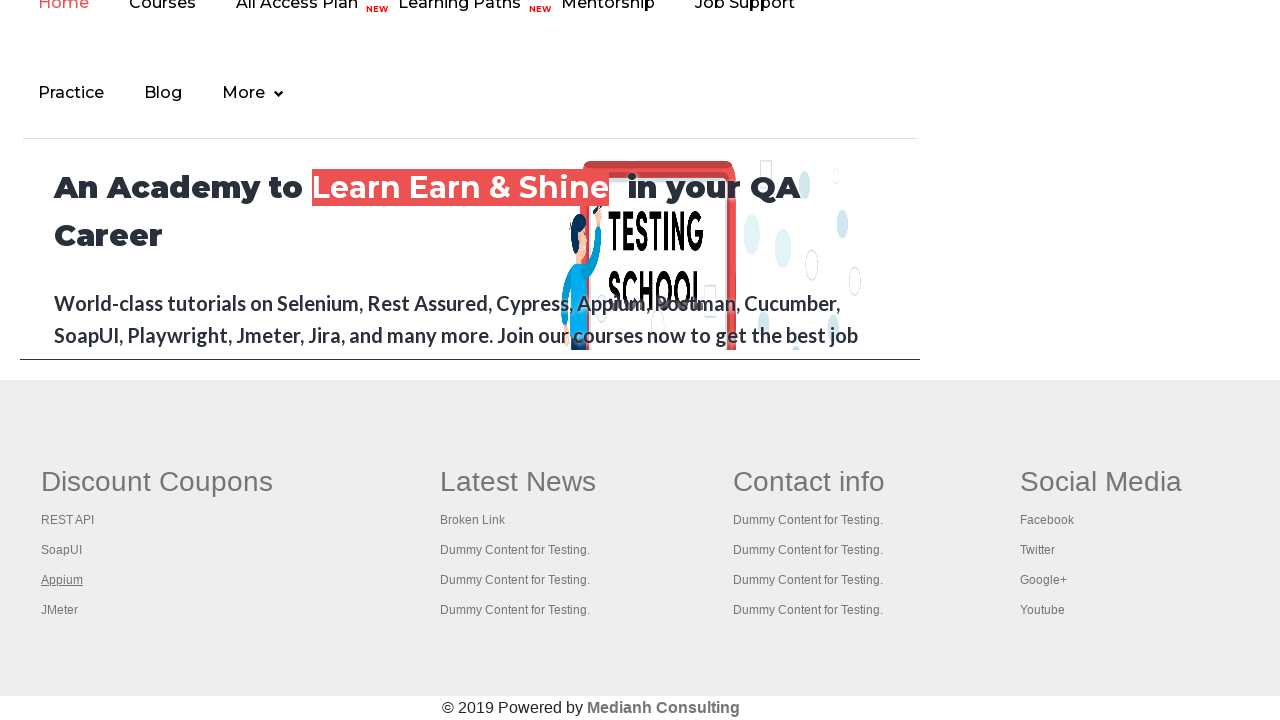

Retrieved link at index 4 from footer column
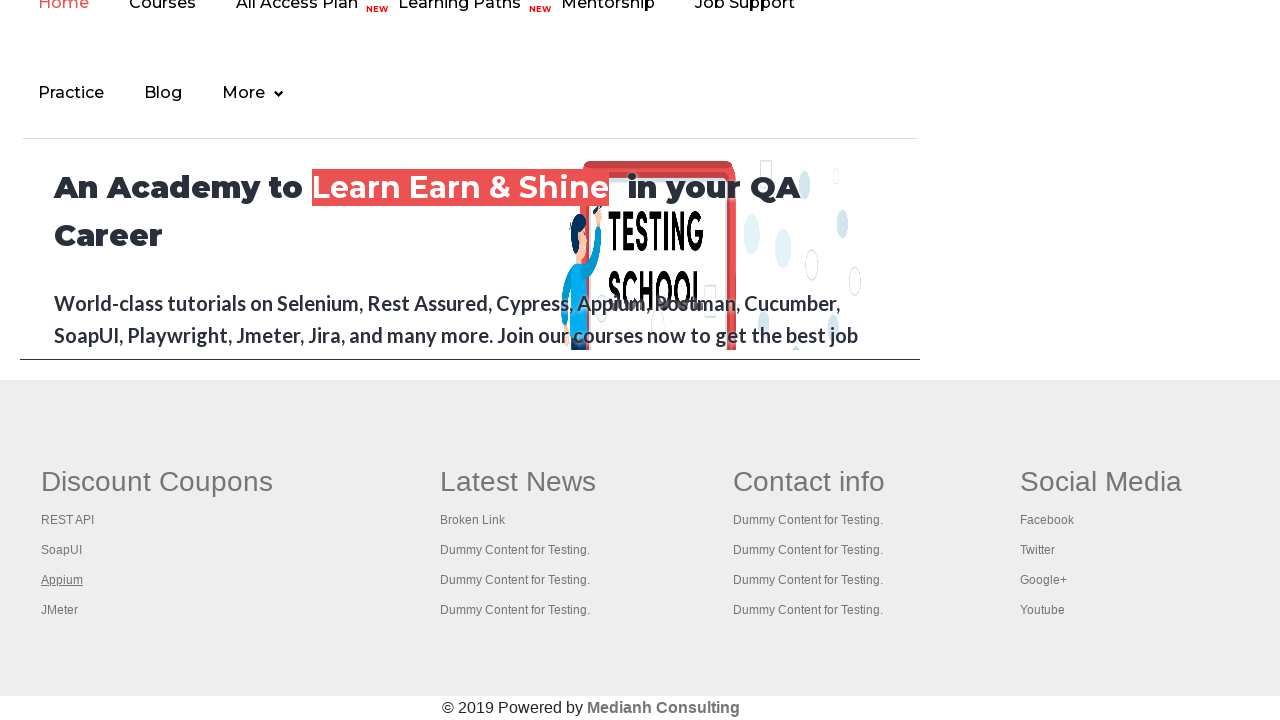

Opened link 4 in new tab using Ctrl+Click at (60, 610) on #gf-BIG >> xpath=//table/tbody/tr/td[1]/ul >> a >> nth=4
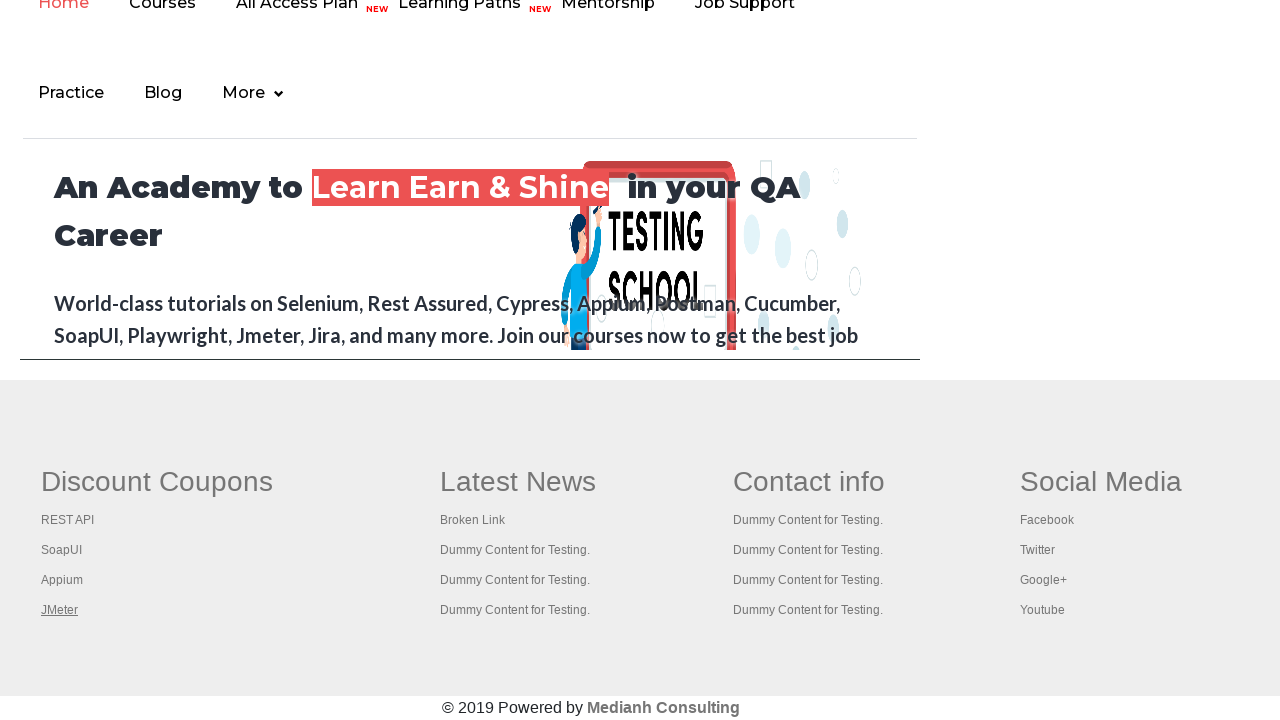

Retrieved all open browser tabs (total: 6)
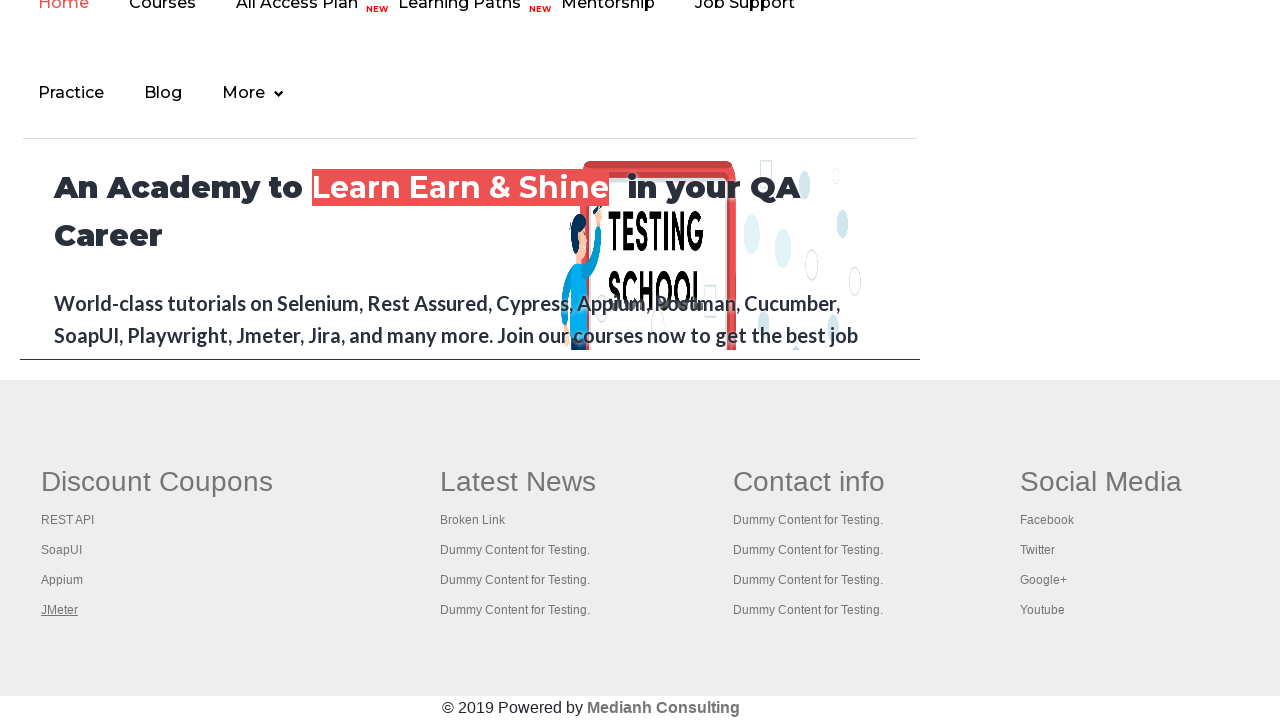

Brought tab to front
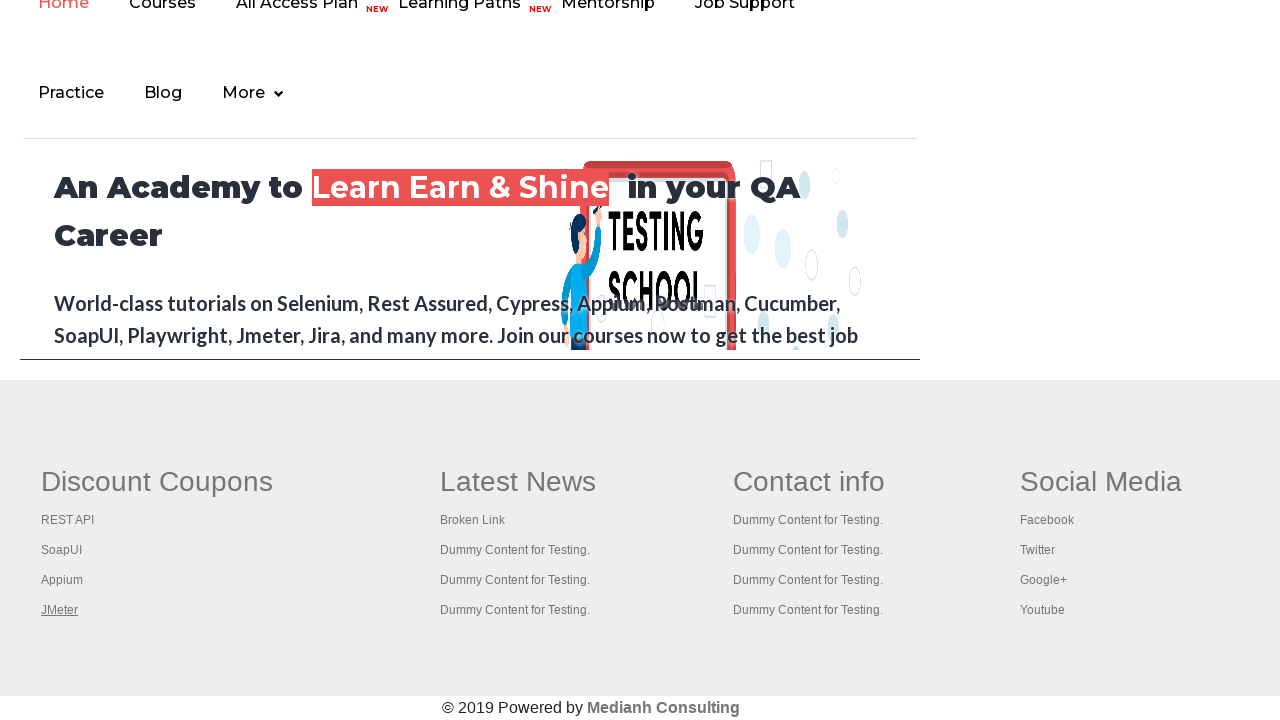

Verified tab content loaded (domcontentloaded state)
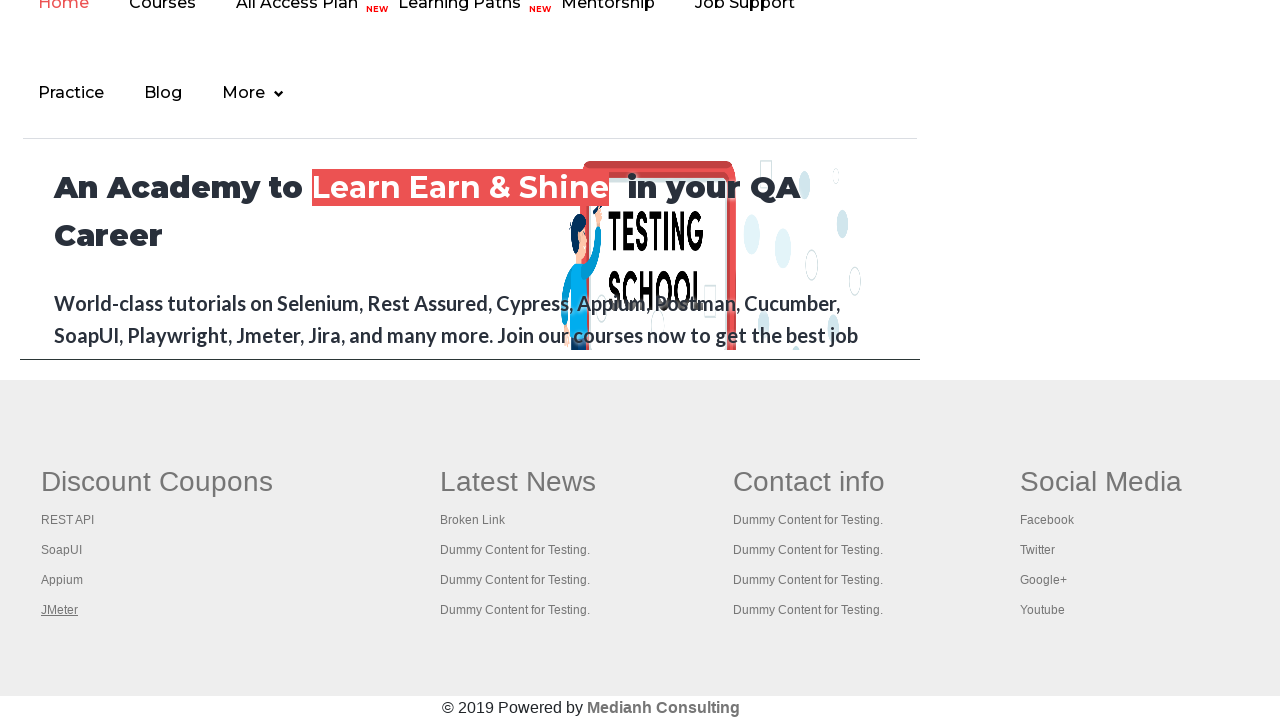

Brought tab to front
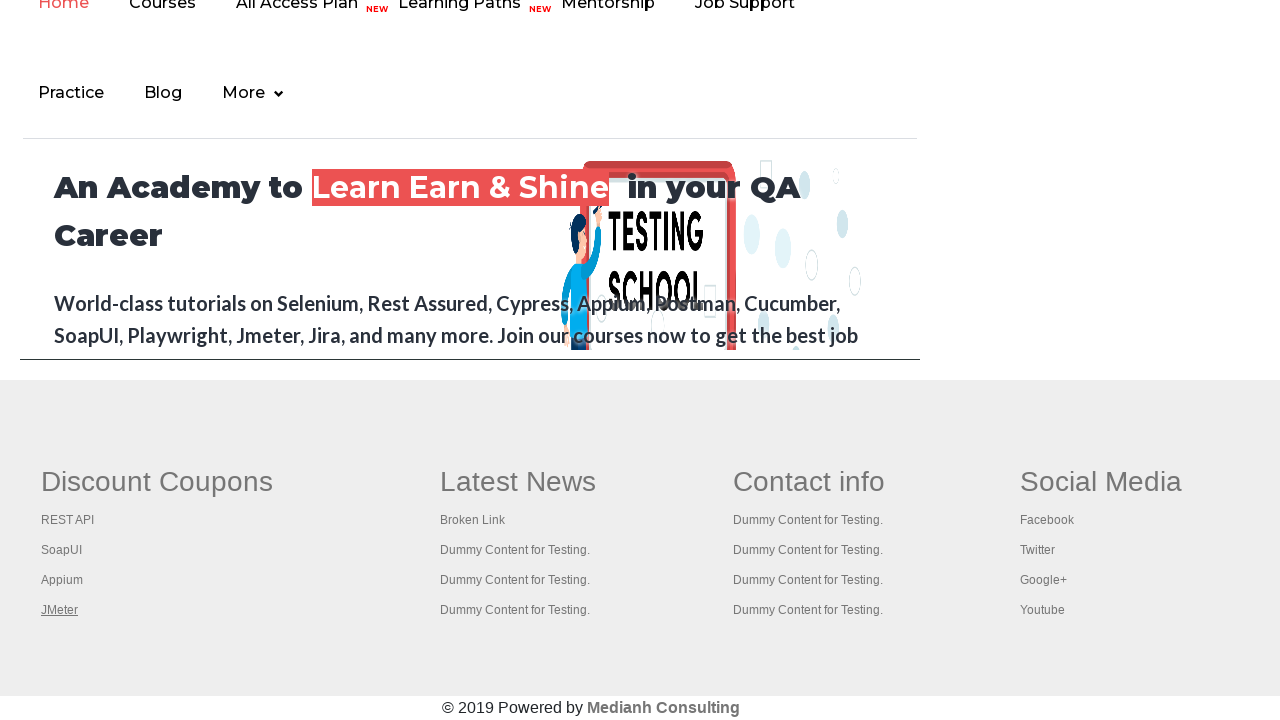

Verified tab content loaded (domcontentloaded state)
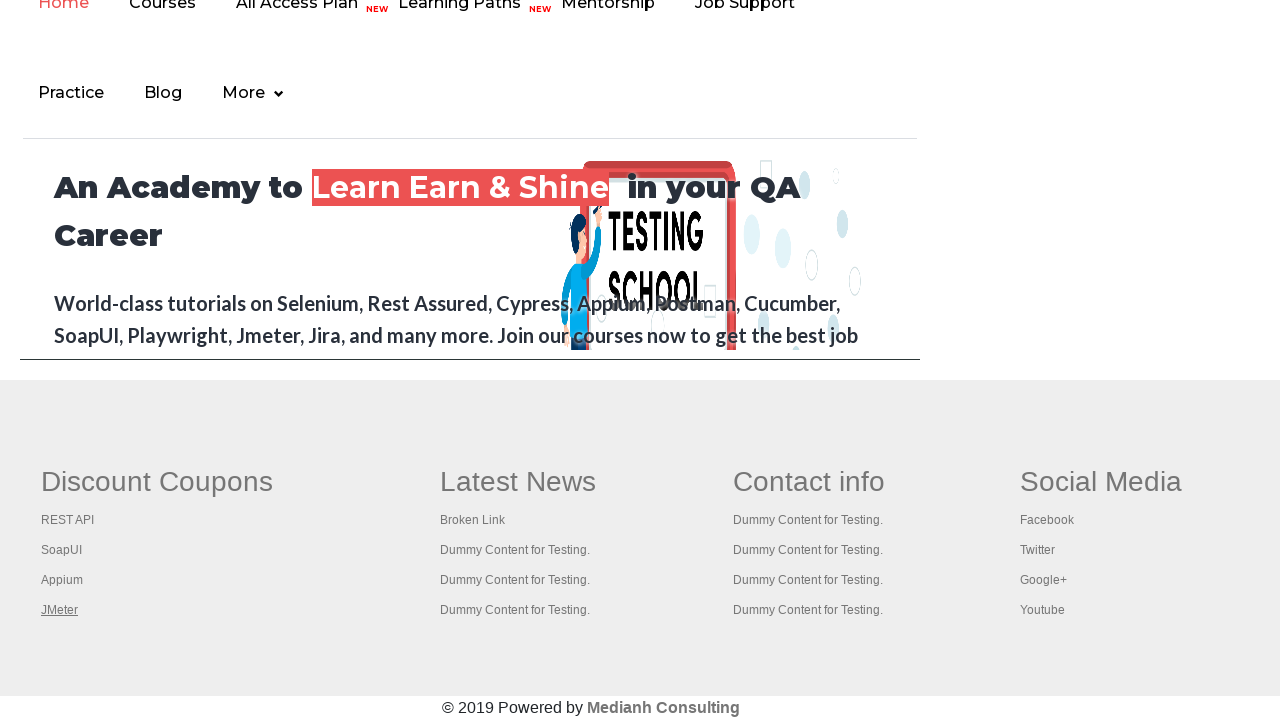

Brought tab to front
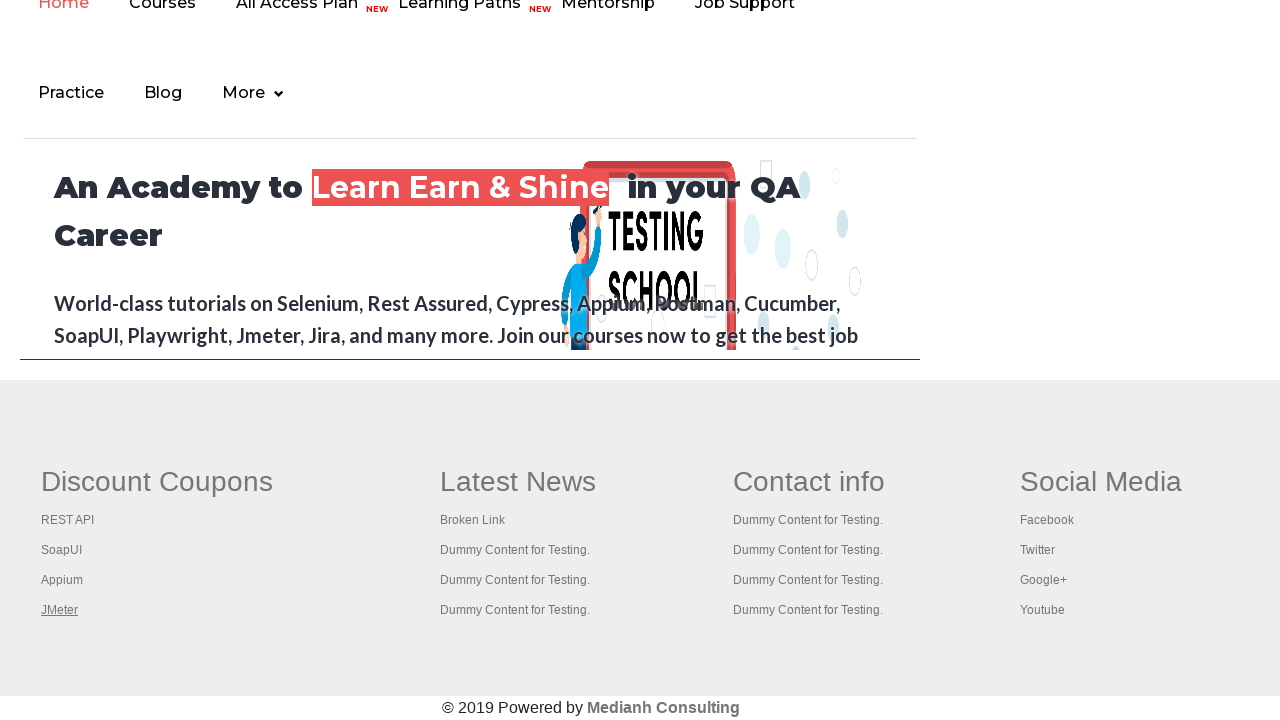

Verified tab content loaded (domcontentloaded state)
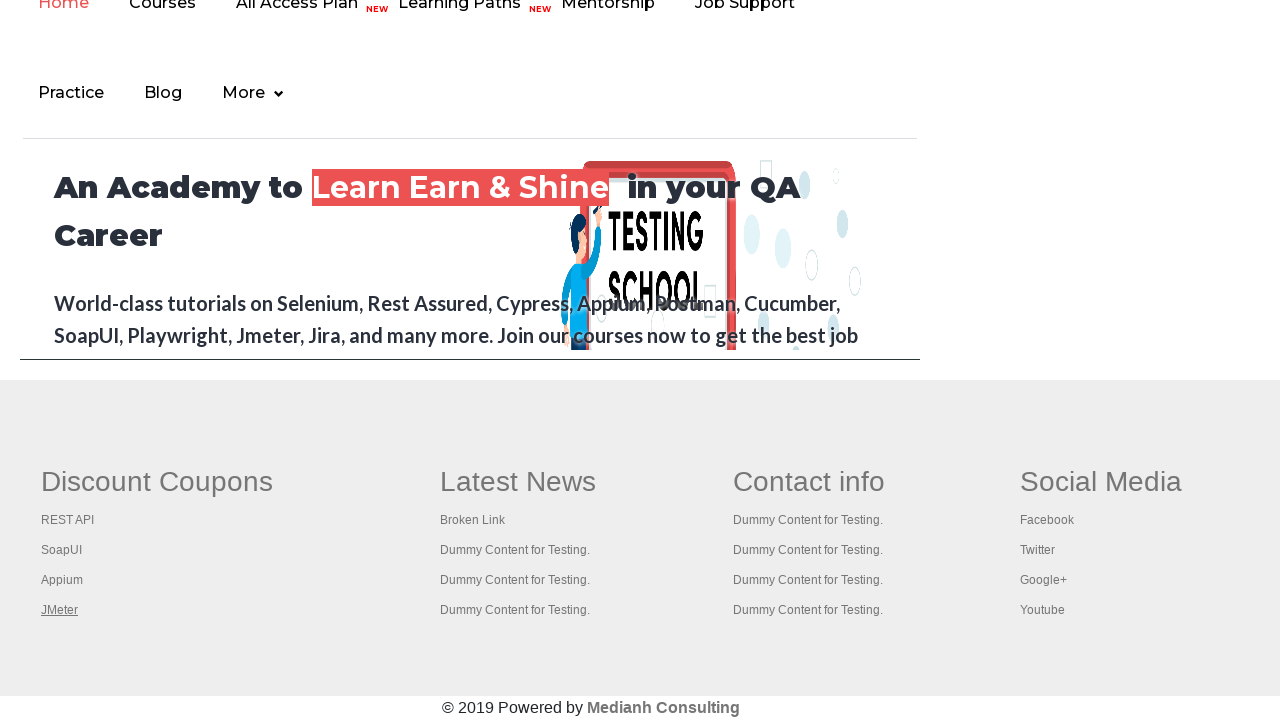

Brought tab to front
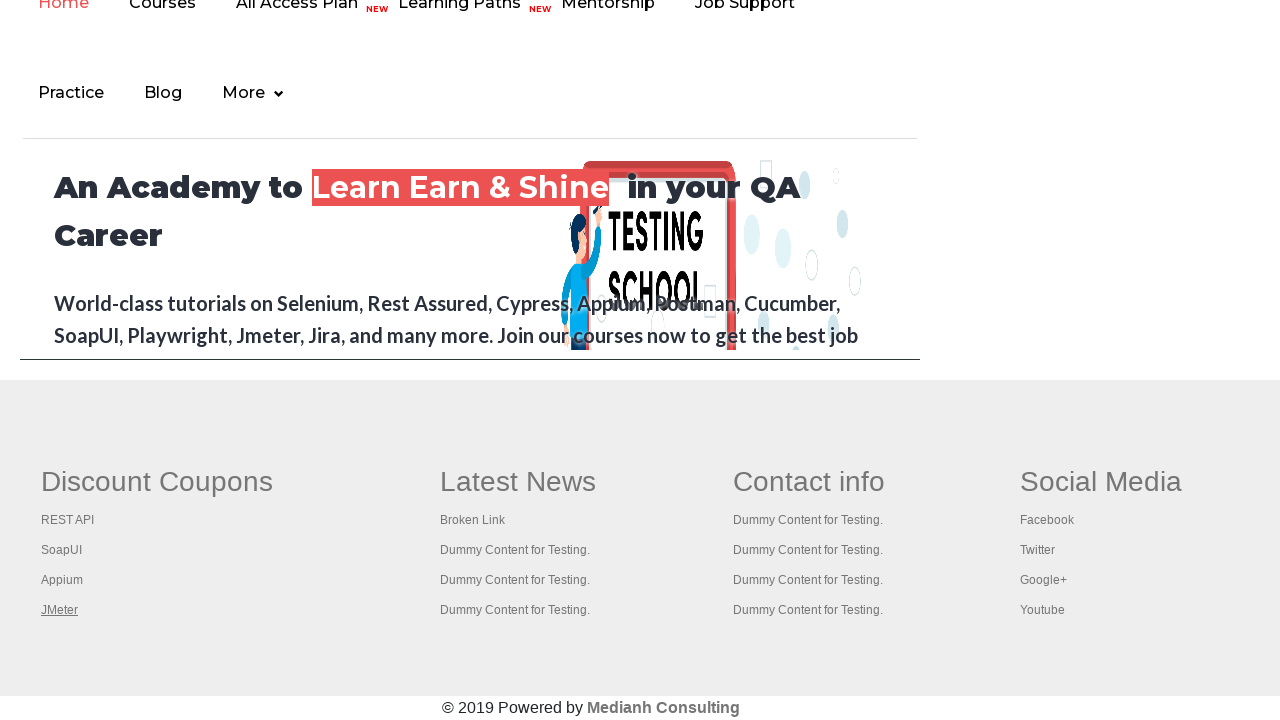

Verified tab content loaded (domcontentloaded state)
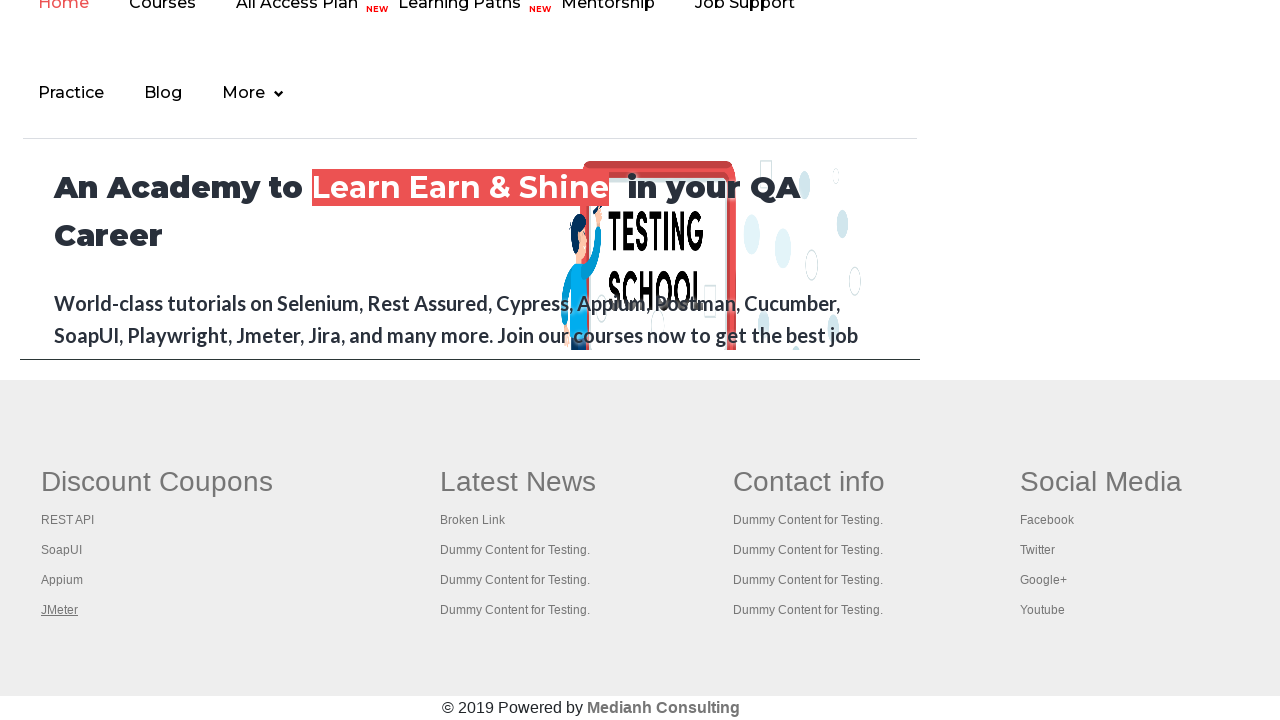

Brought tab to front
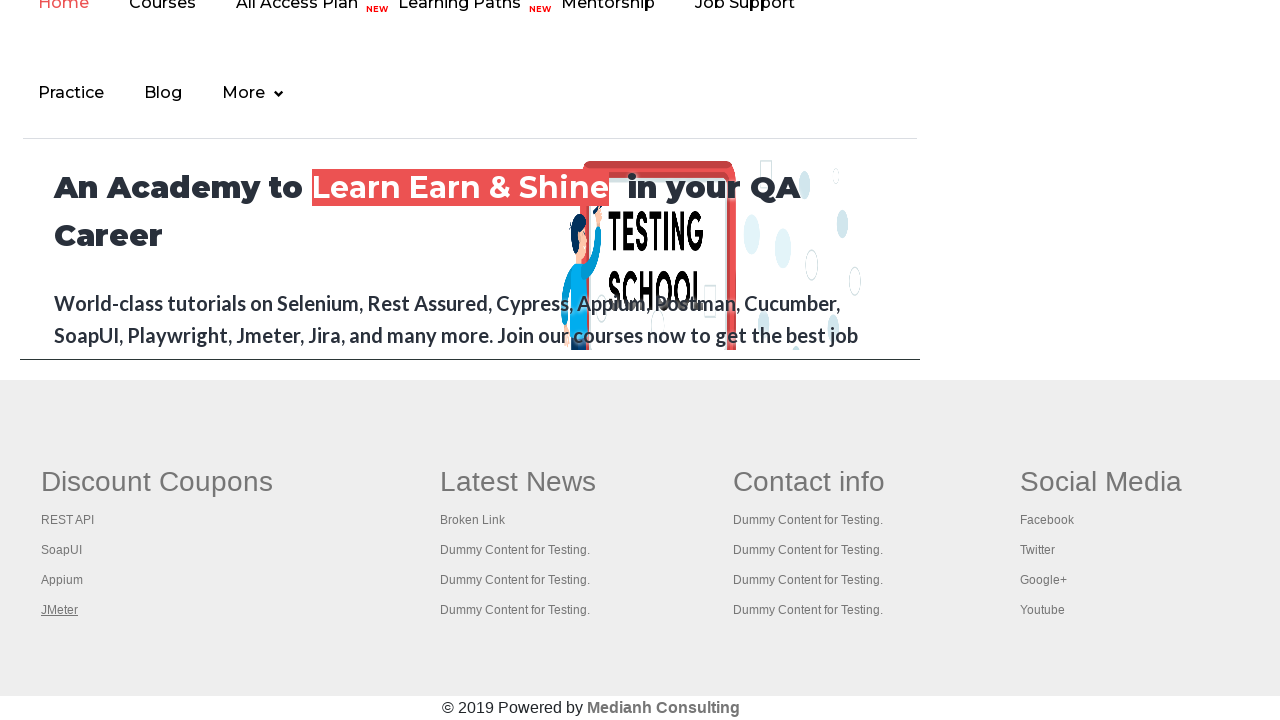

Verified tab content loaded (domcontentloaded state)
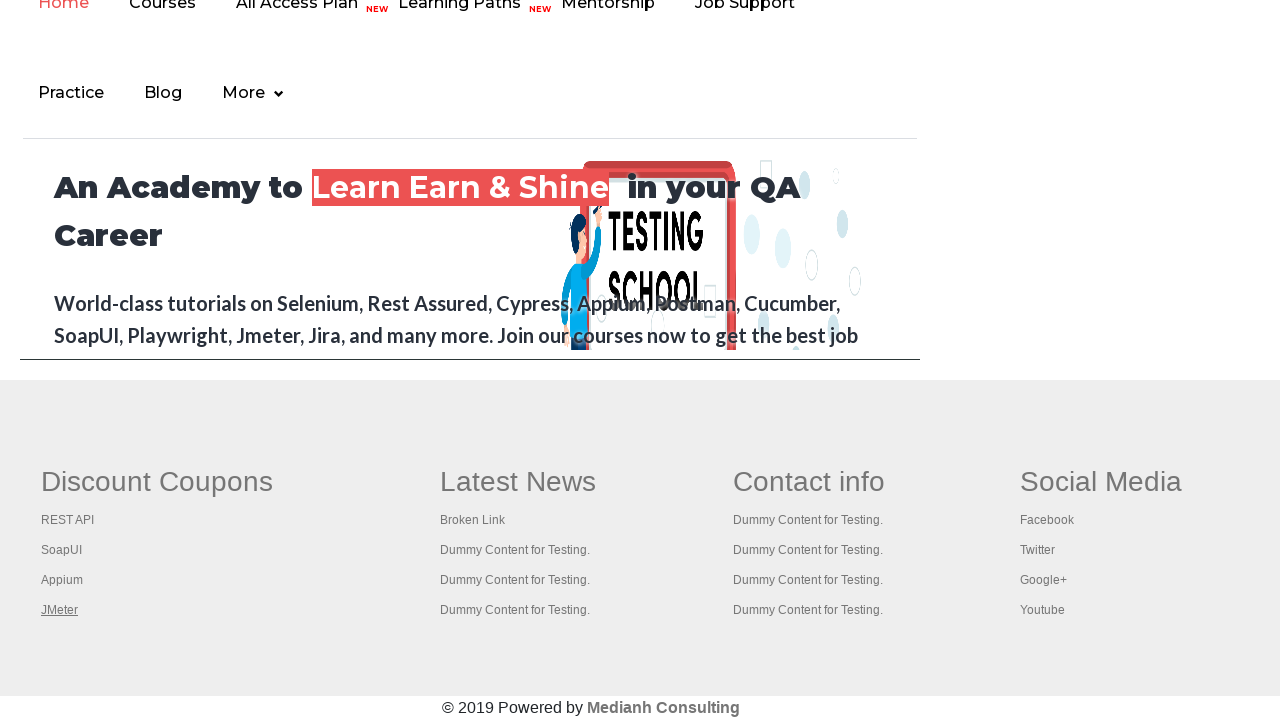

Brought tab to front
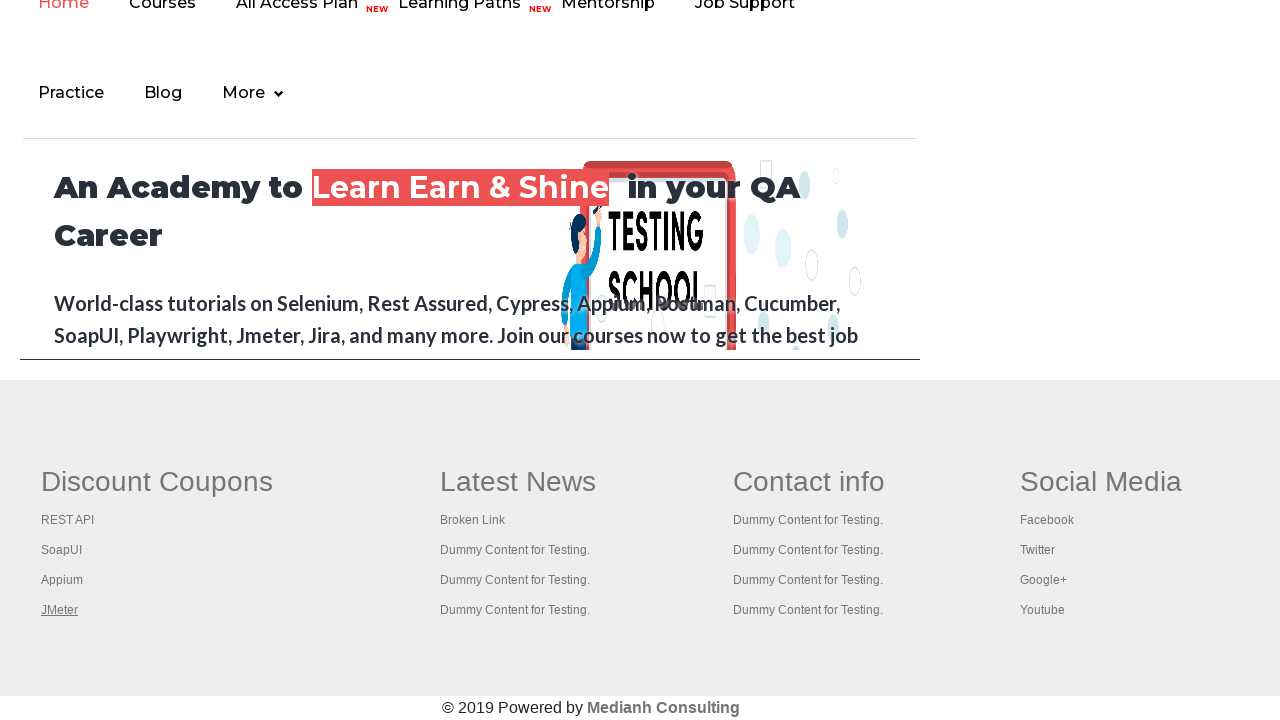

Verified tab content loaded (domcontentloaded state)
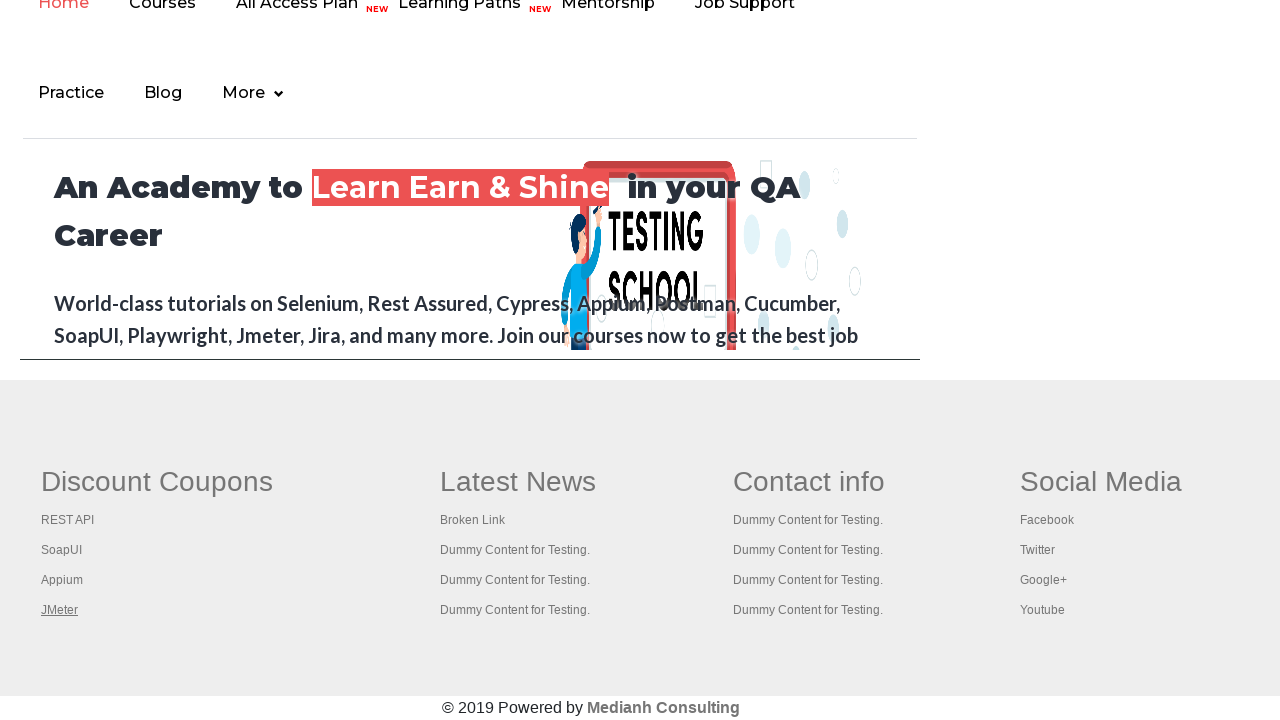

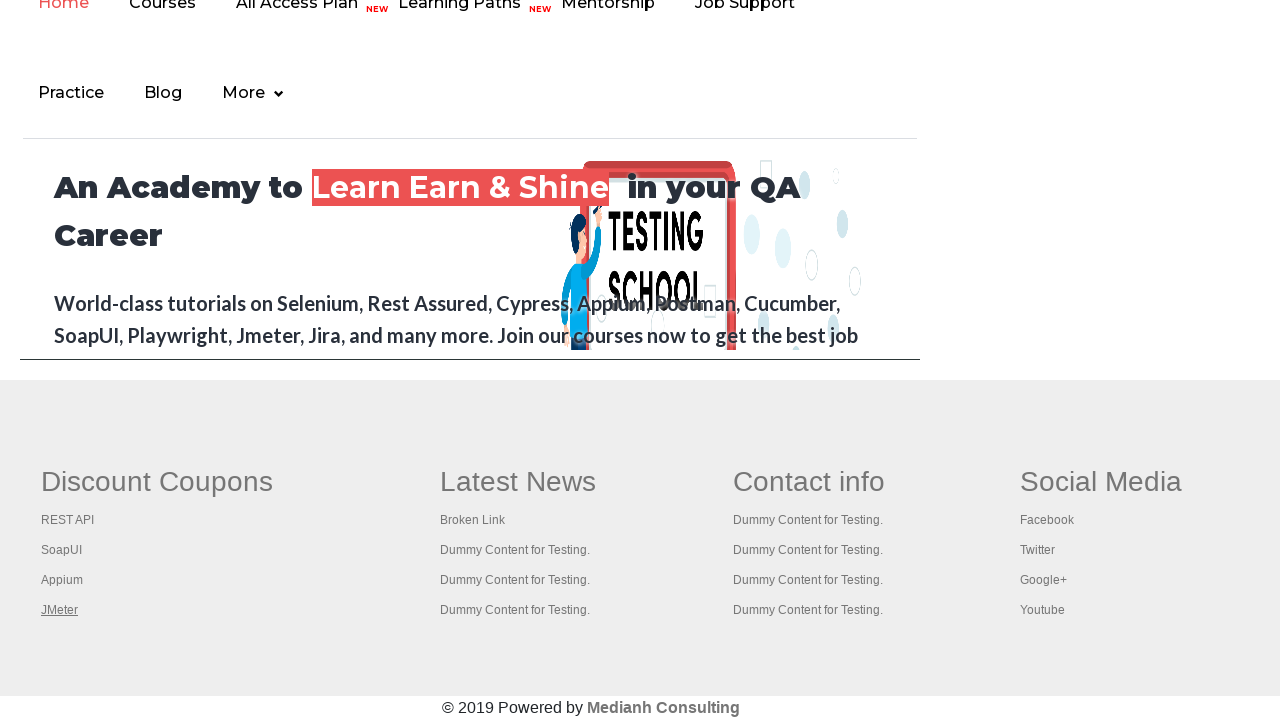